Tests the user registration form on ParaBank by filling out all required fields including personal information, address, and account credentials, then submitting the form.

Starting URL: https://parabank.parasoft.com/parabank/register.htm

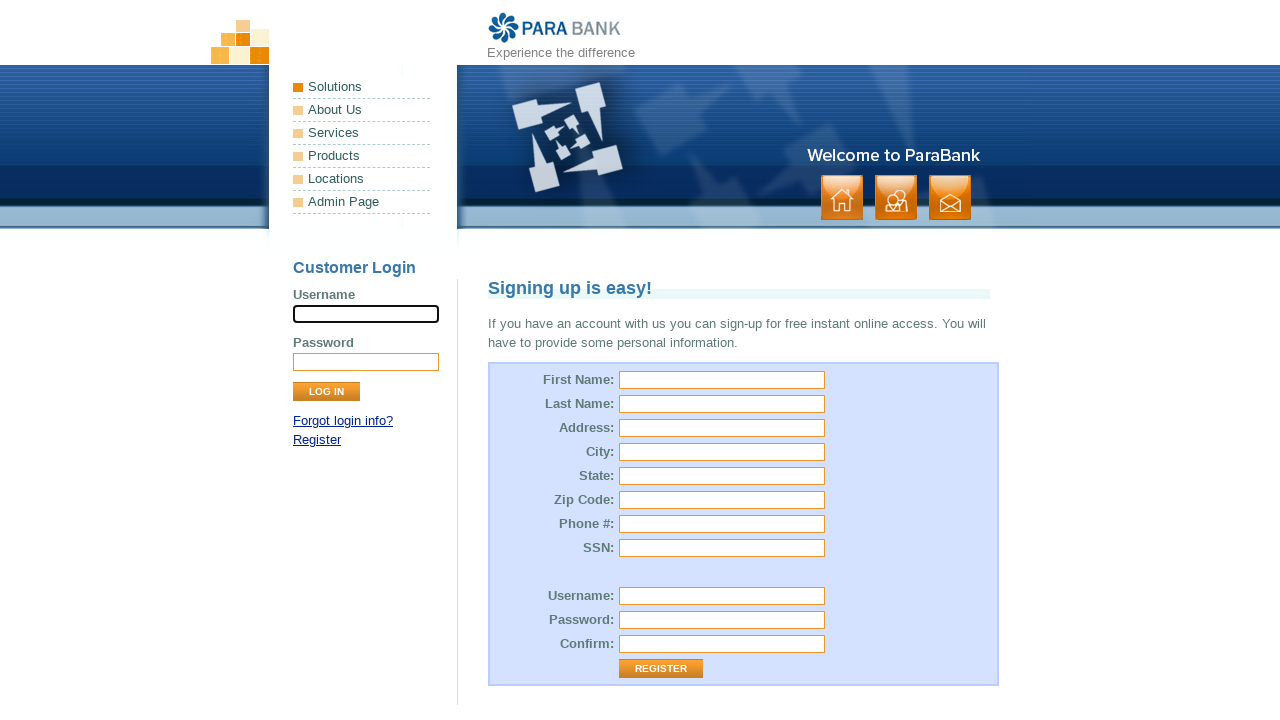

Filled first name field with 'Jordan' on input[name='customer.firstName']
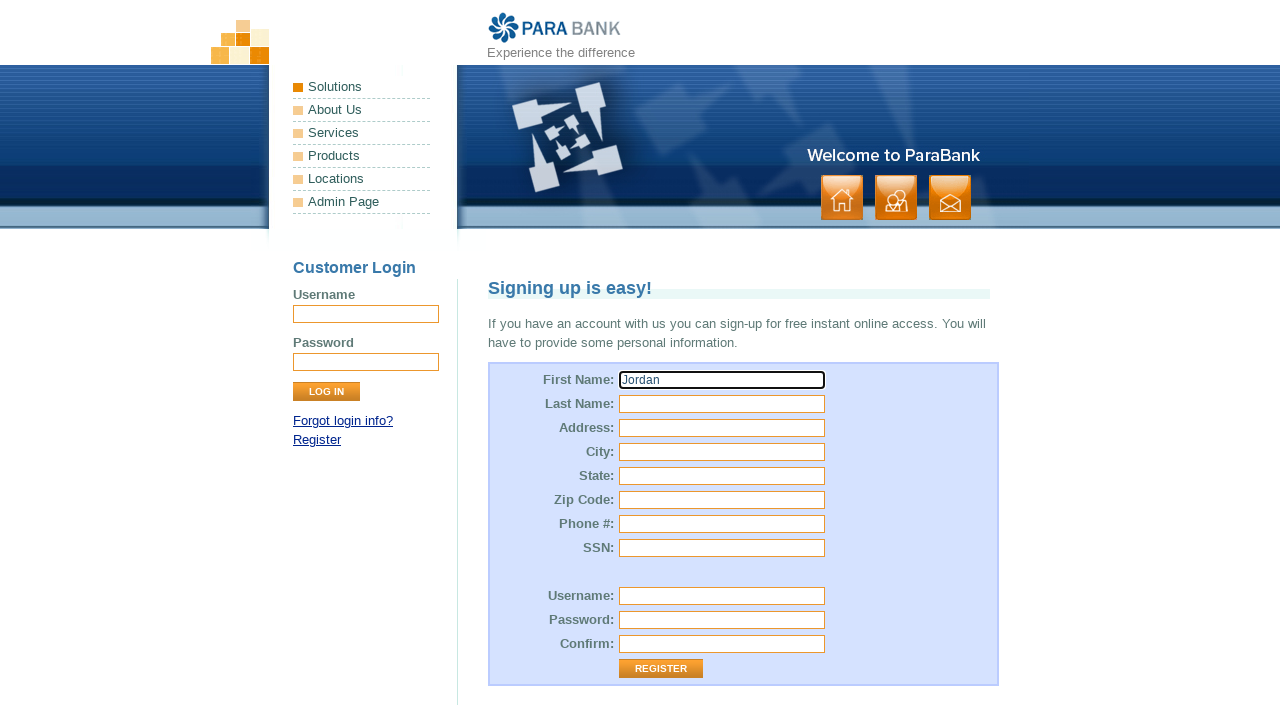

Filled last name field with 'Williams' on #customer\.lastName
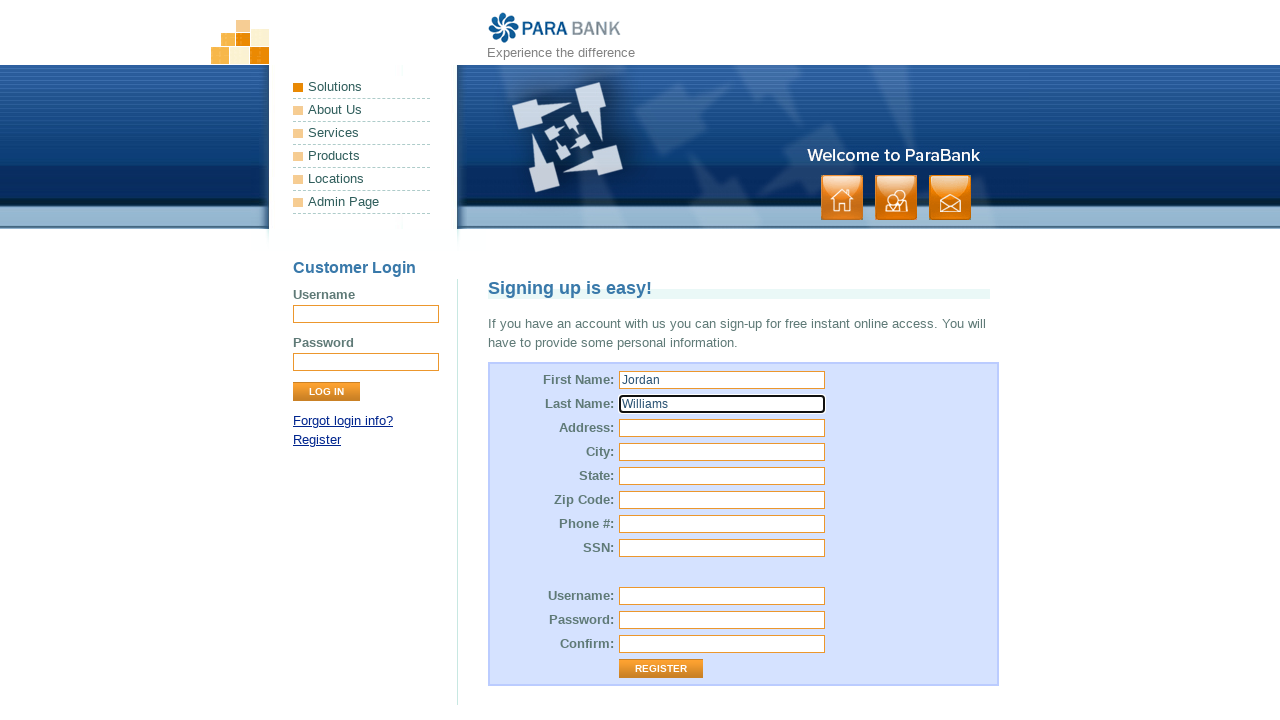

Filled street address field with '789 Oak Avenue' on #customer\.address\.street
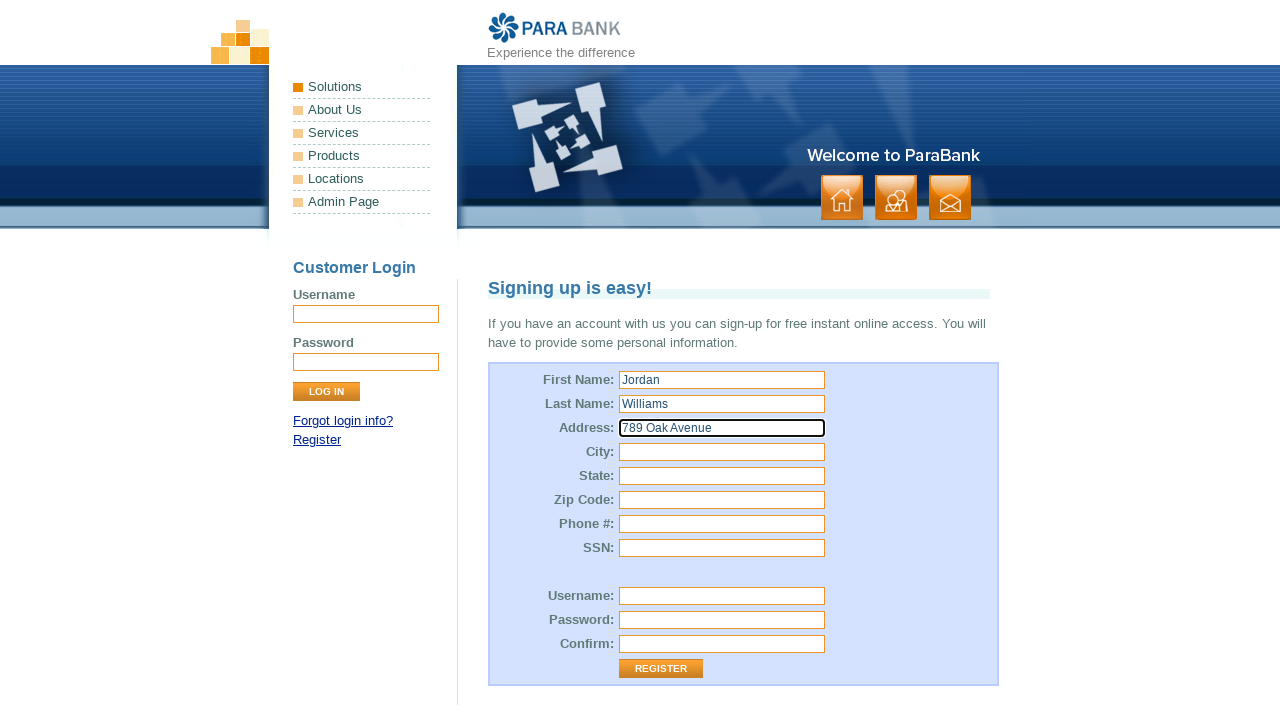

Filled city field with 'Seattle' on #customer\.address\.city
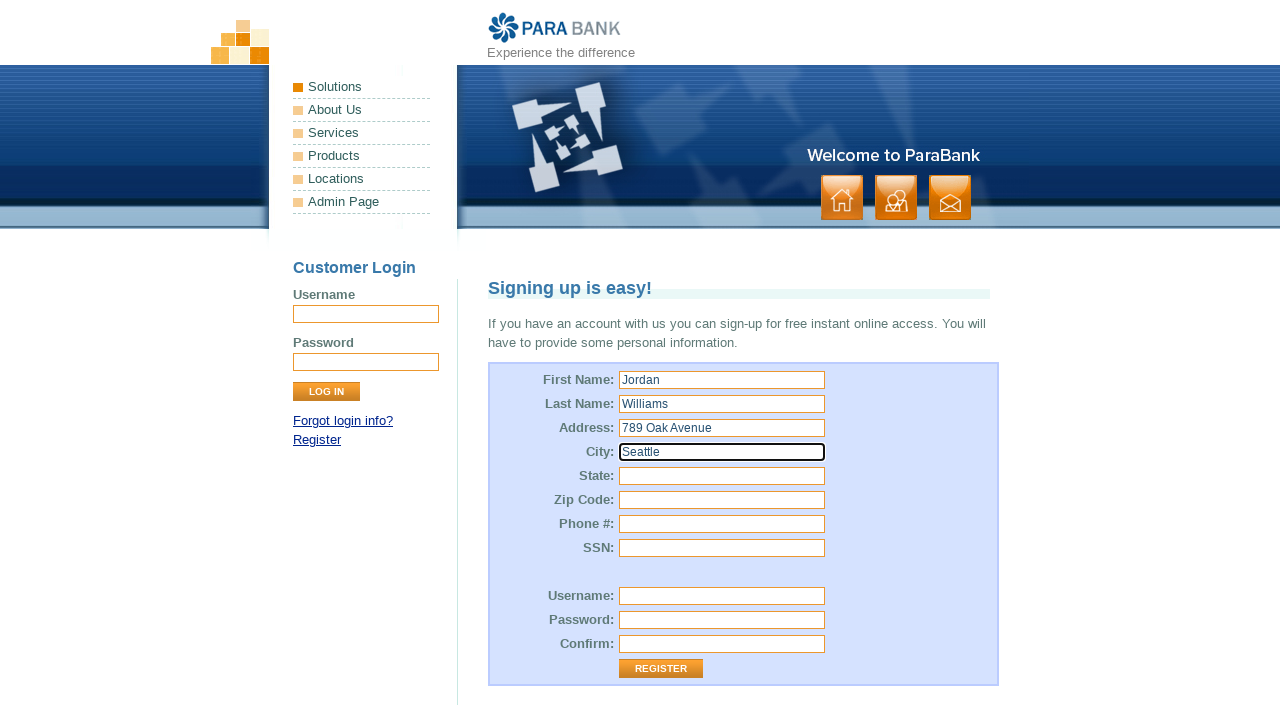

Filled state field with 'WA' on #customer\.address\.state
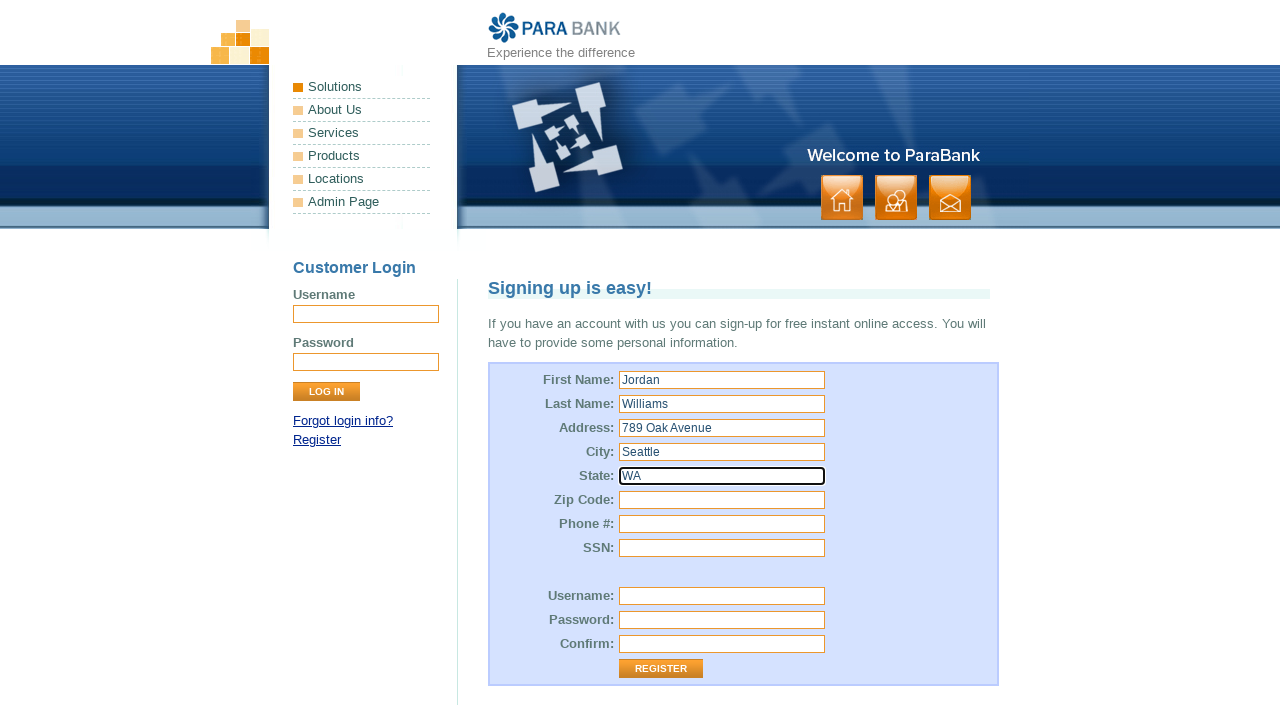

Filled zip code field with '98101' on #customer\.address\.zipCode
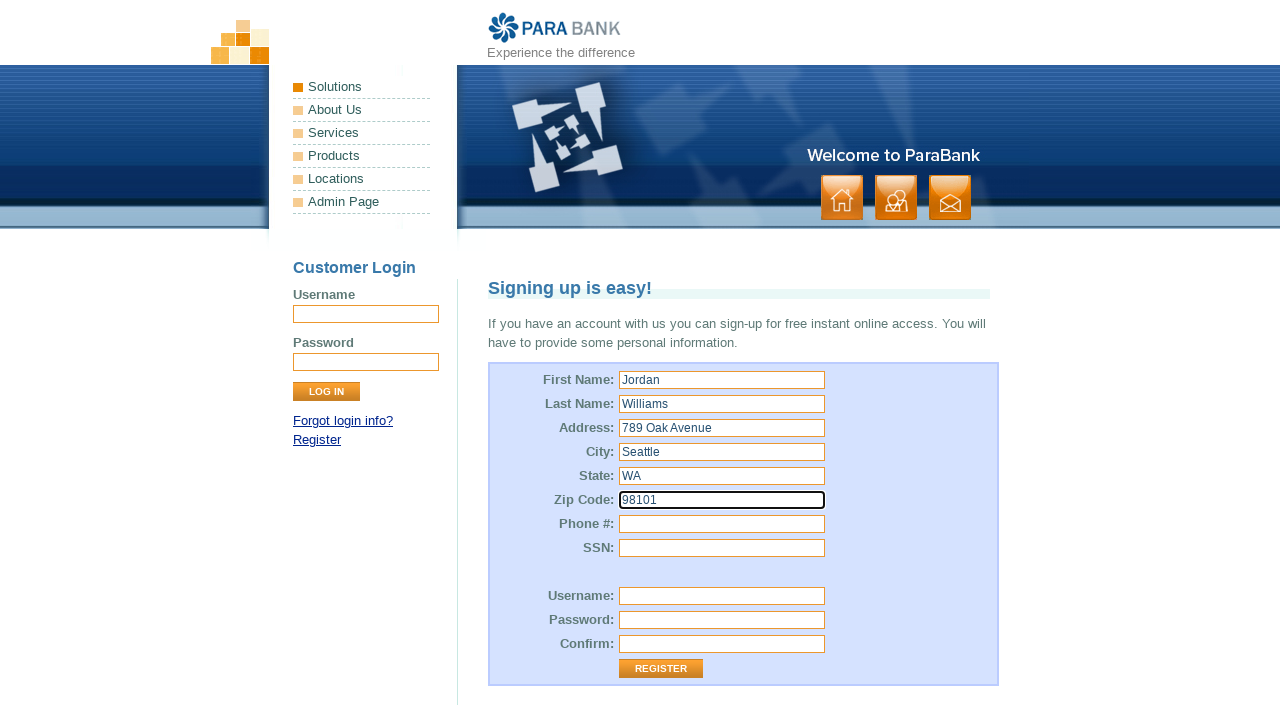

Filled phone number field with '2065551234' on #customer\.phoneNumber
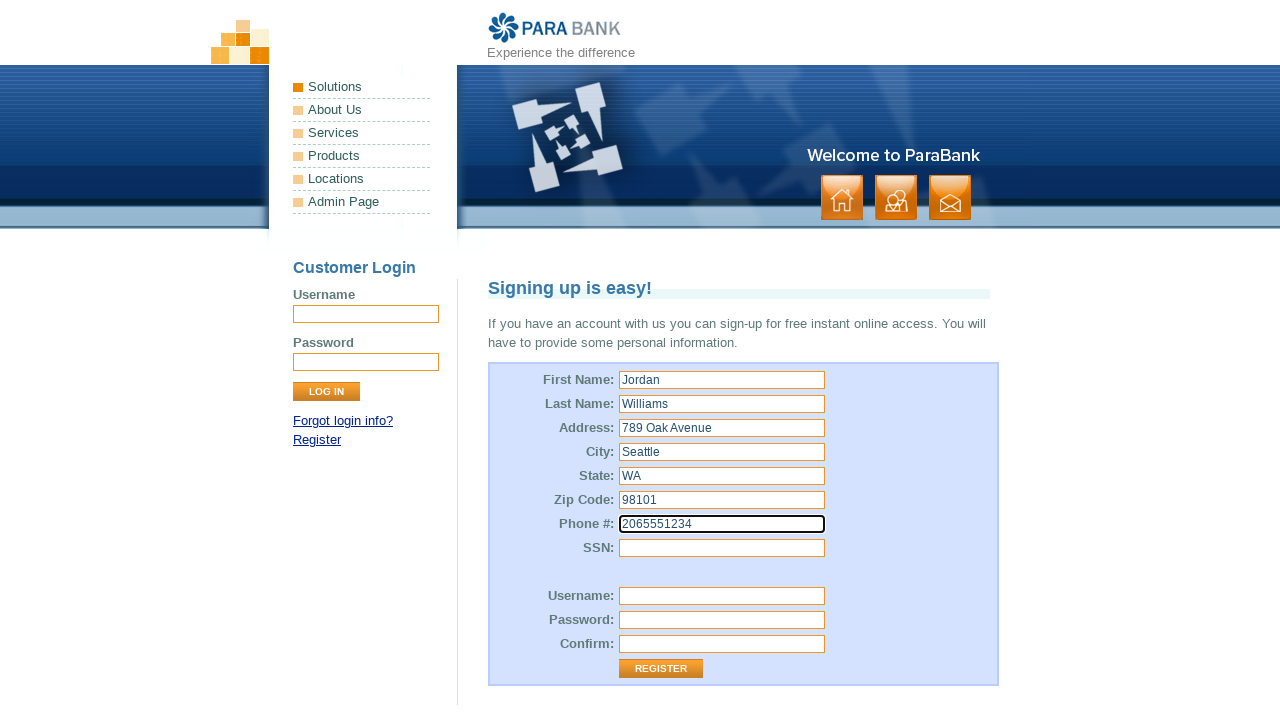

Filled SSN field with '987654321' on input[name='customer.ssn']
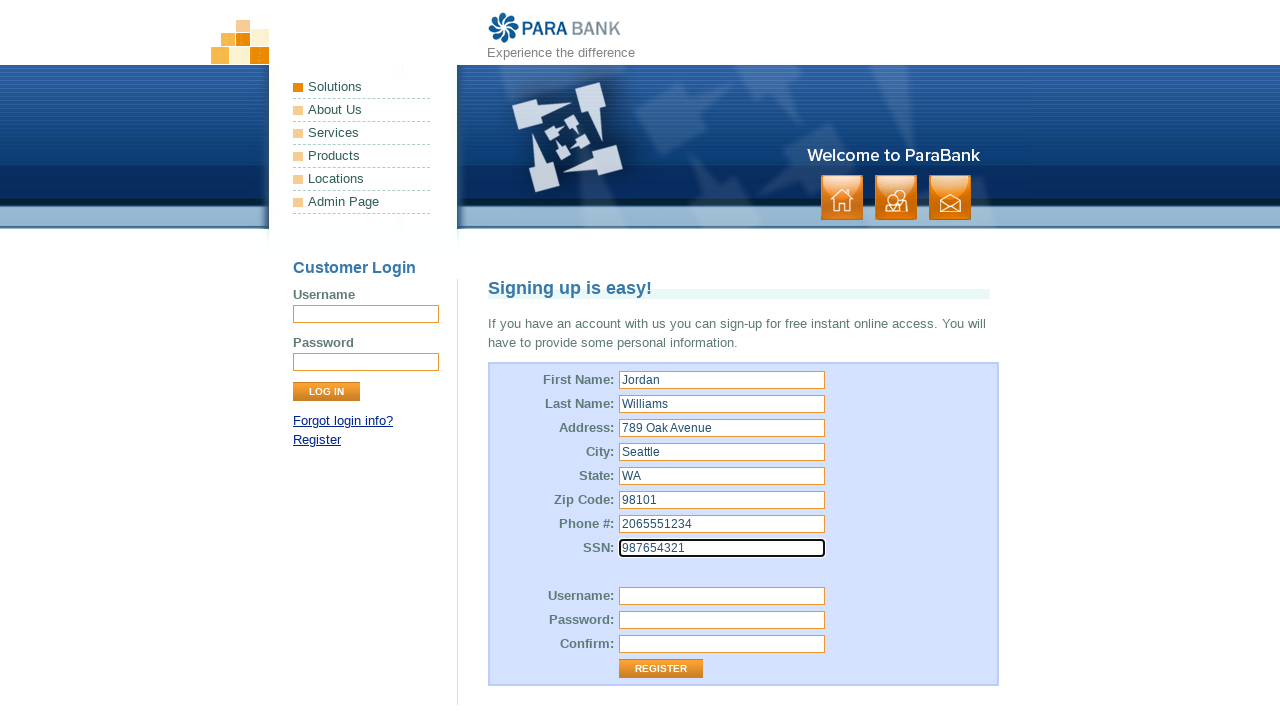

Filled username field with 'jwilliams2024' on input[name='customer.username']
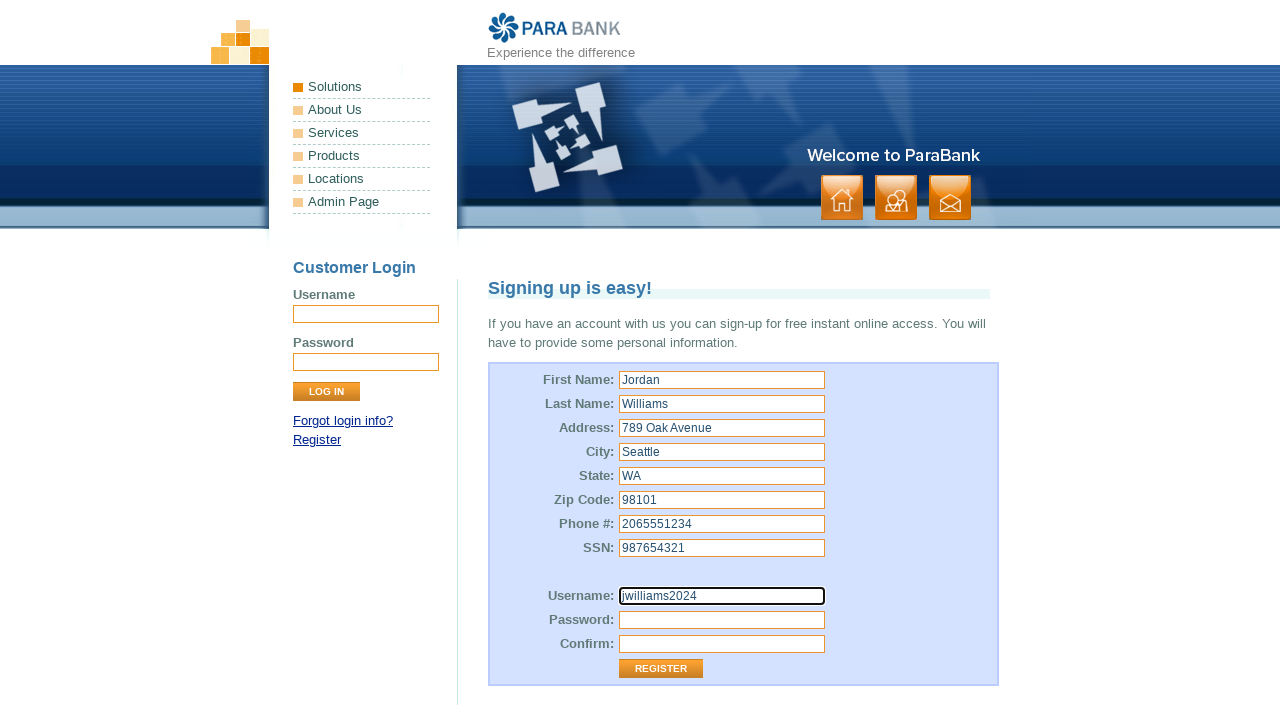

Filled password field with 'SecurePass456' on #customer\.password
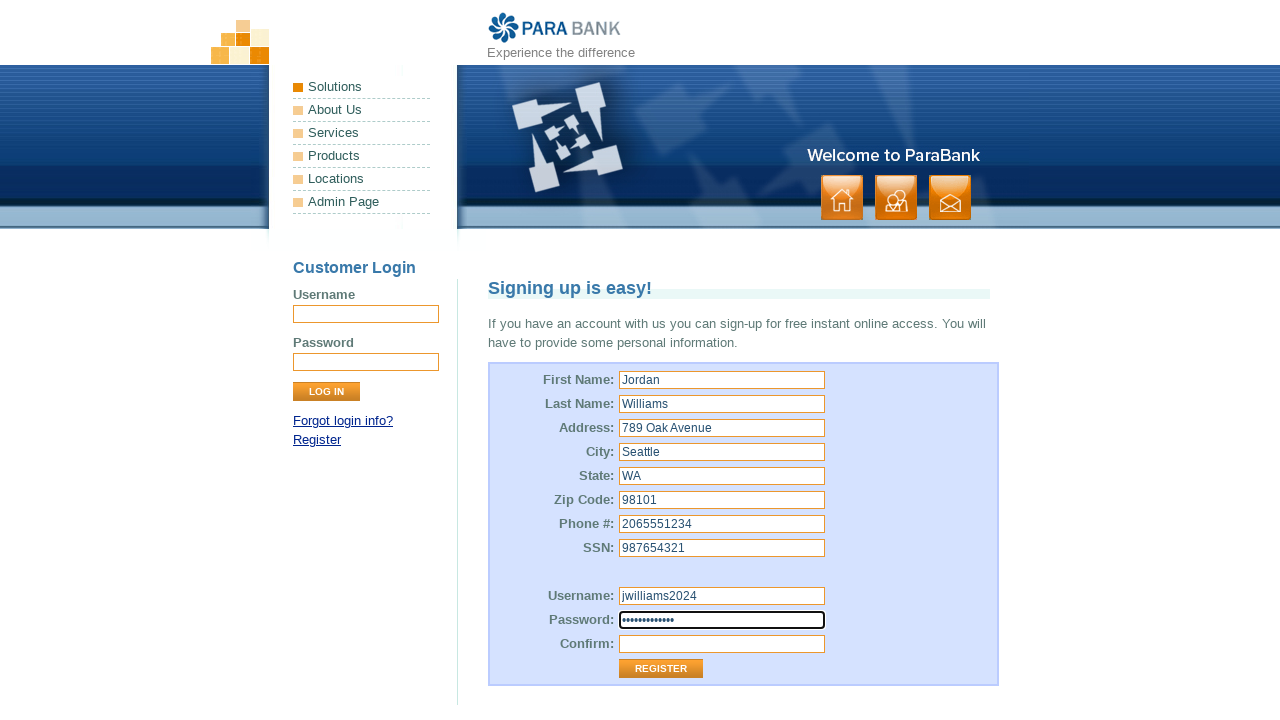

Filled repeated password field with 'SecurePass456' on #repeatedPassword
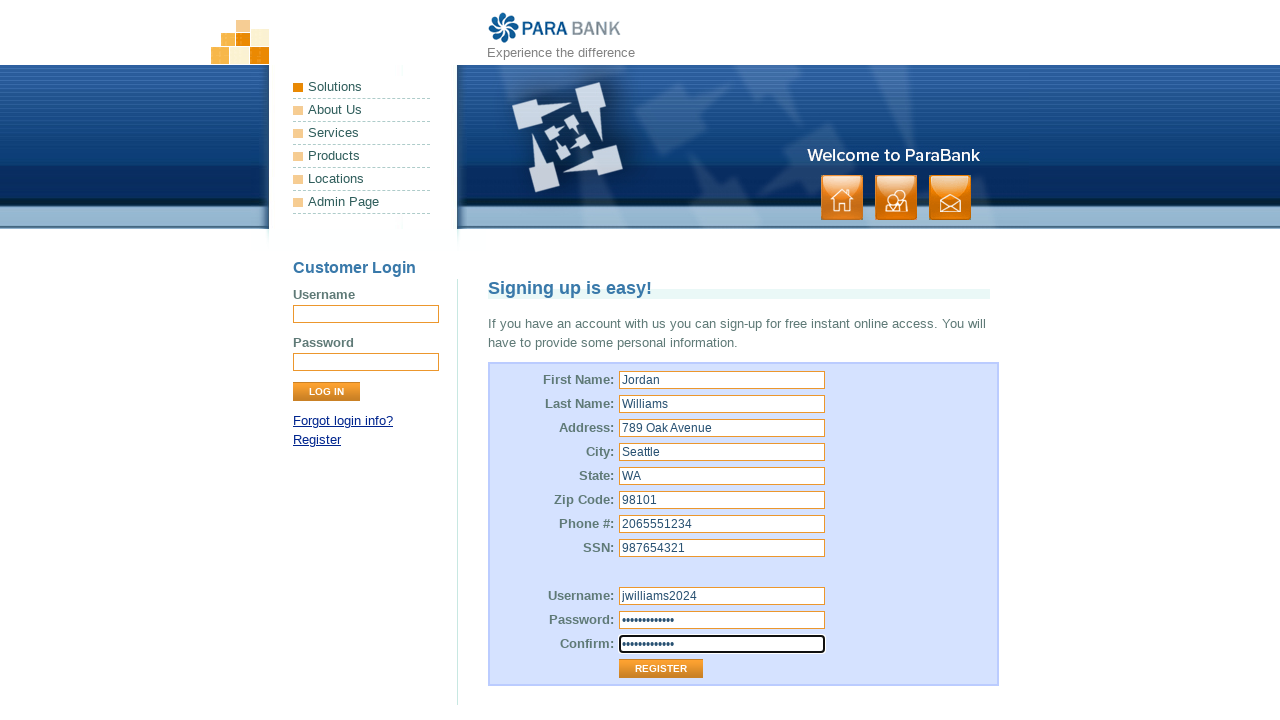

Clicked register button to submit user registration form at (896, 198) on .button
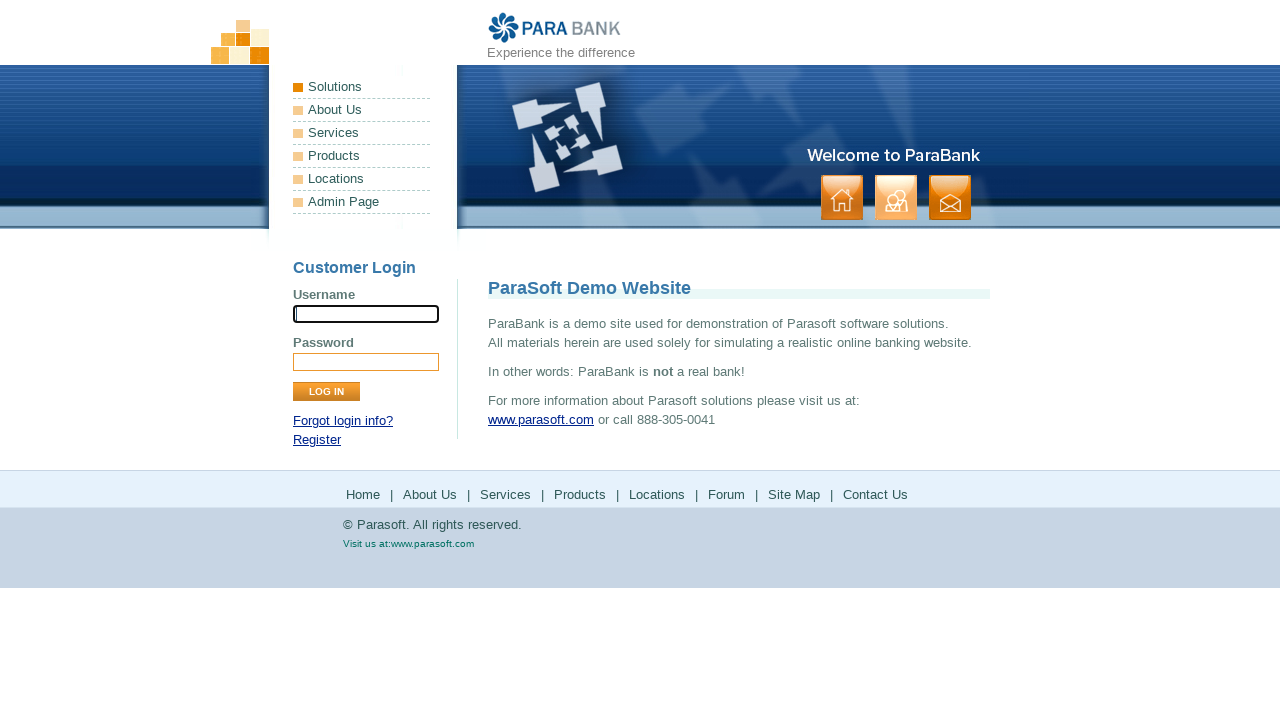

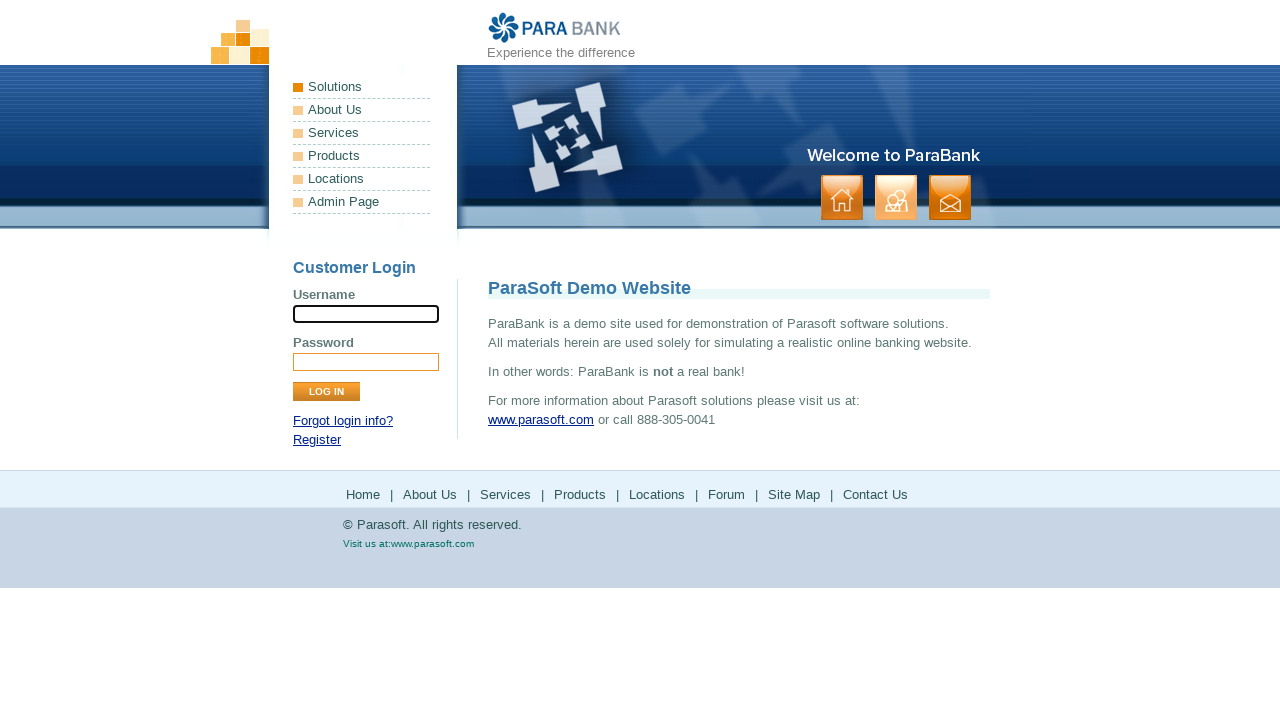